Tests finding an element's parent iframe automatically and performing a double-click action within it, then verifying the result.

Starting URL: https://seleniumbase.io/w3schools/double_click

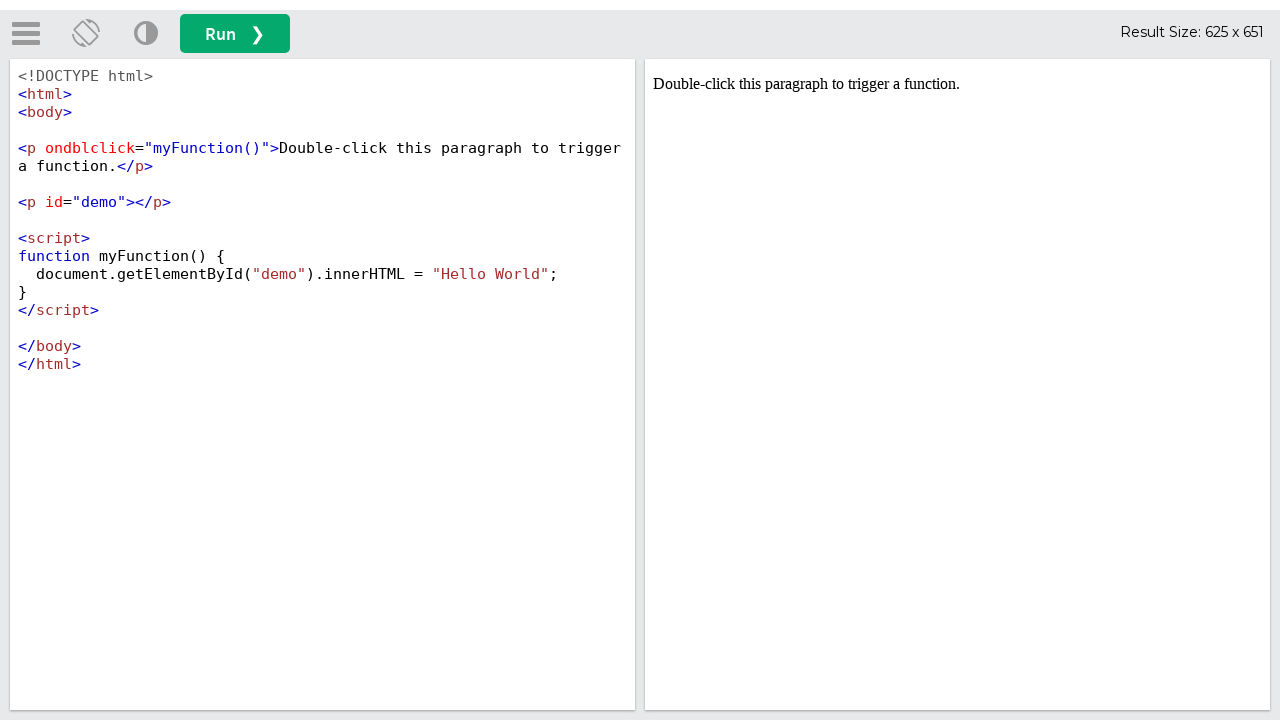

Clicked run button to load the demo at (235, 34) on button#runbtn
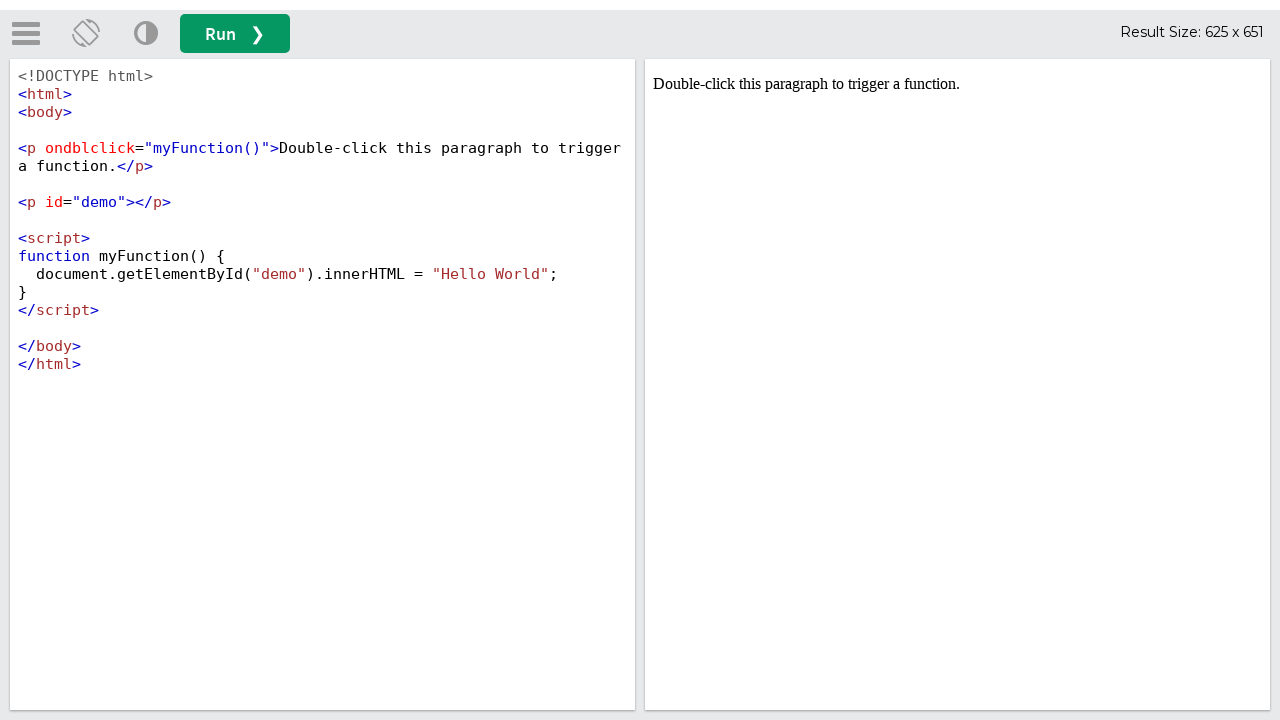

Located the iframe element with id 'iframeResult'
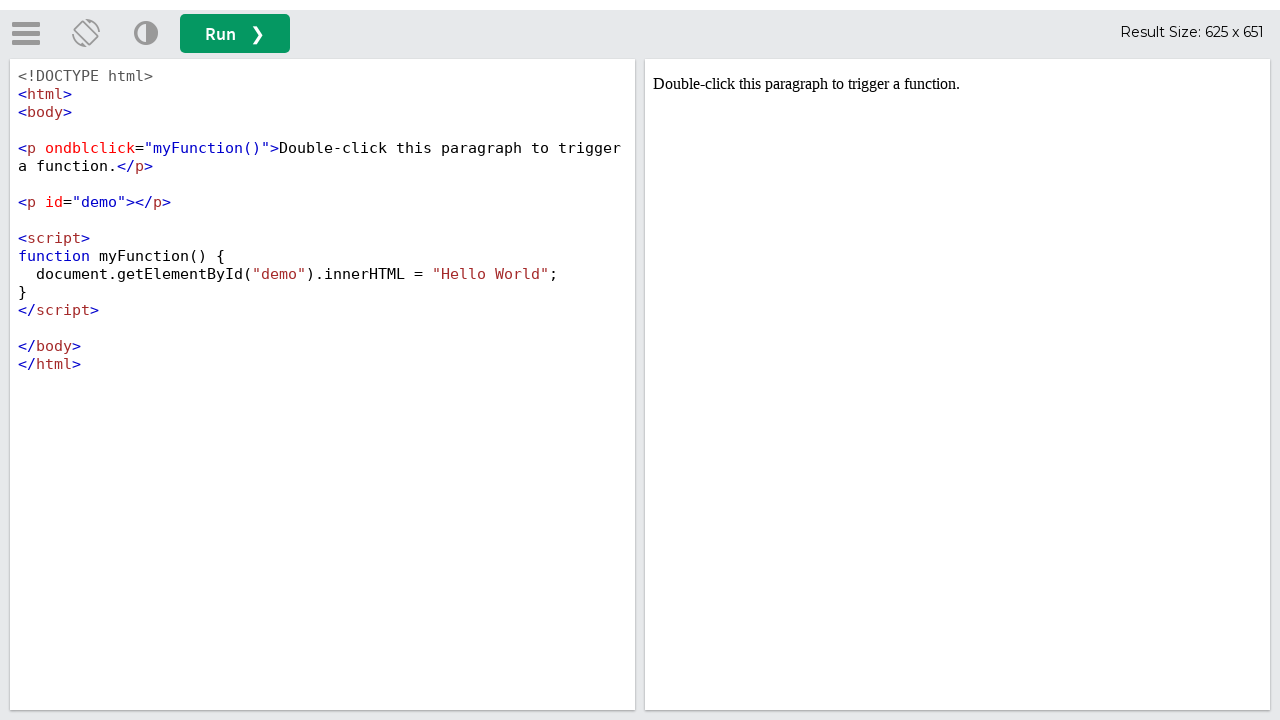

Double-clicked the element with ondblclick handler within the iframe at (958, 84) on iframe#iframeResult >> internal:control=enter-frame >> [ondblclick="myFunction()
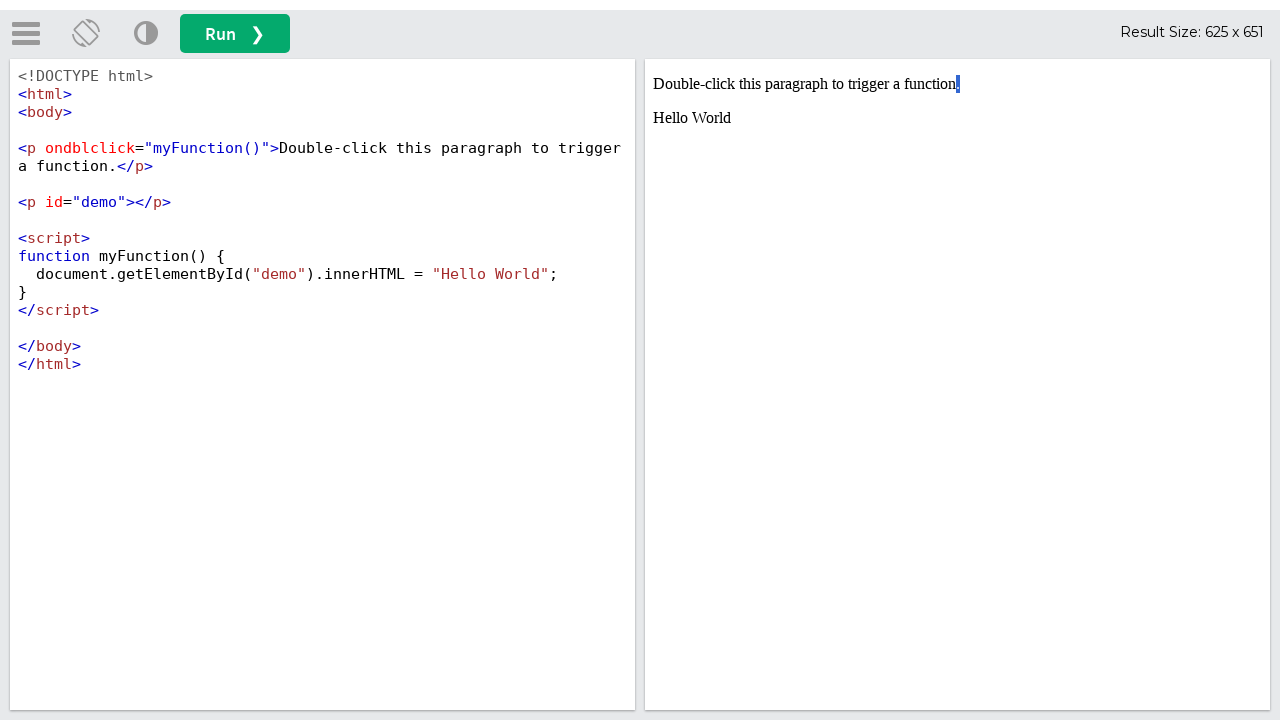

Waited for the #demo element to appear in the iframe
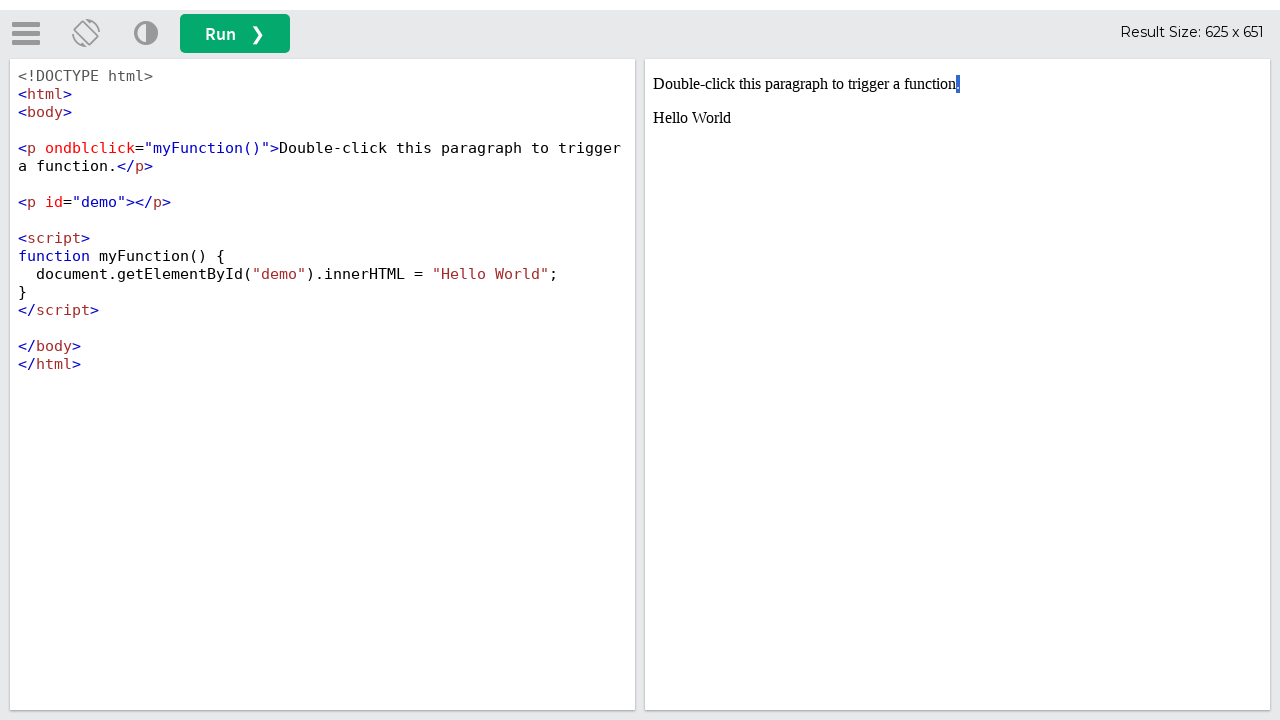

Verified that 'Hello World' text is present in the #demo element
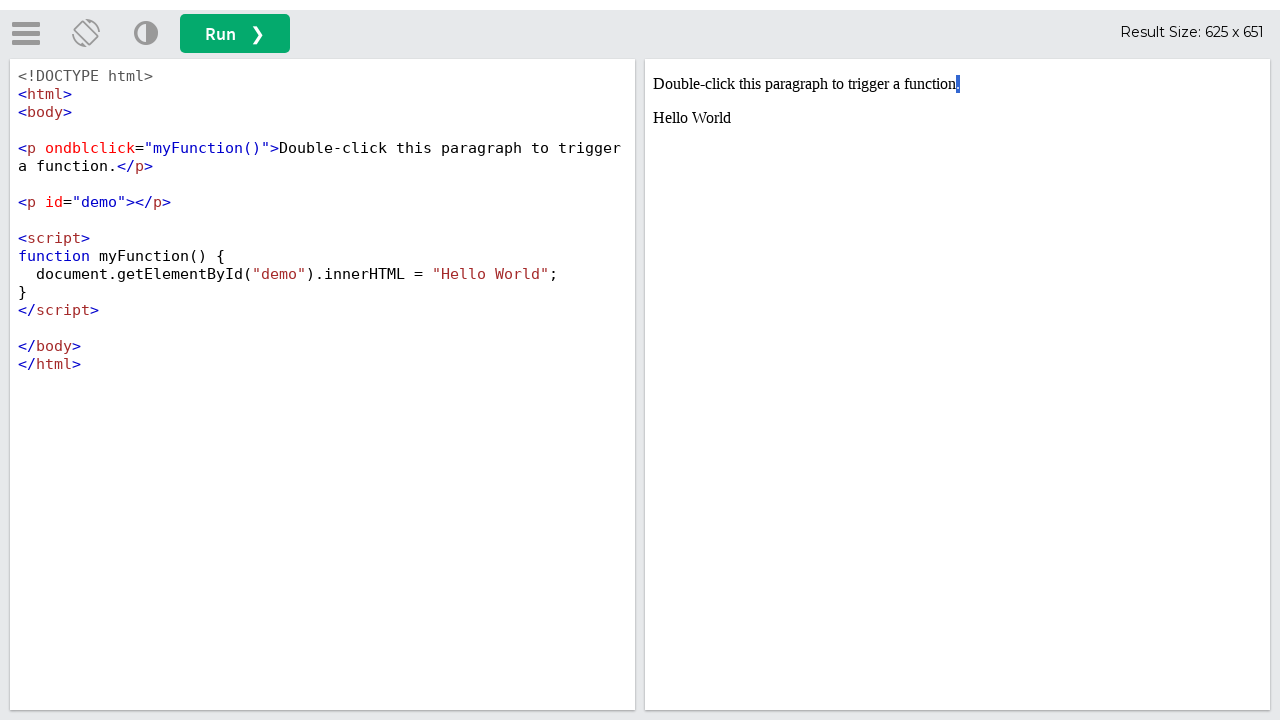

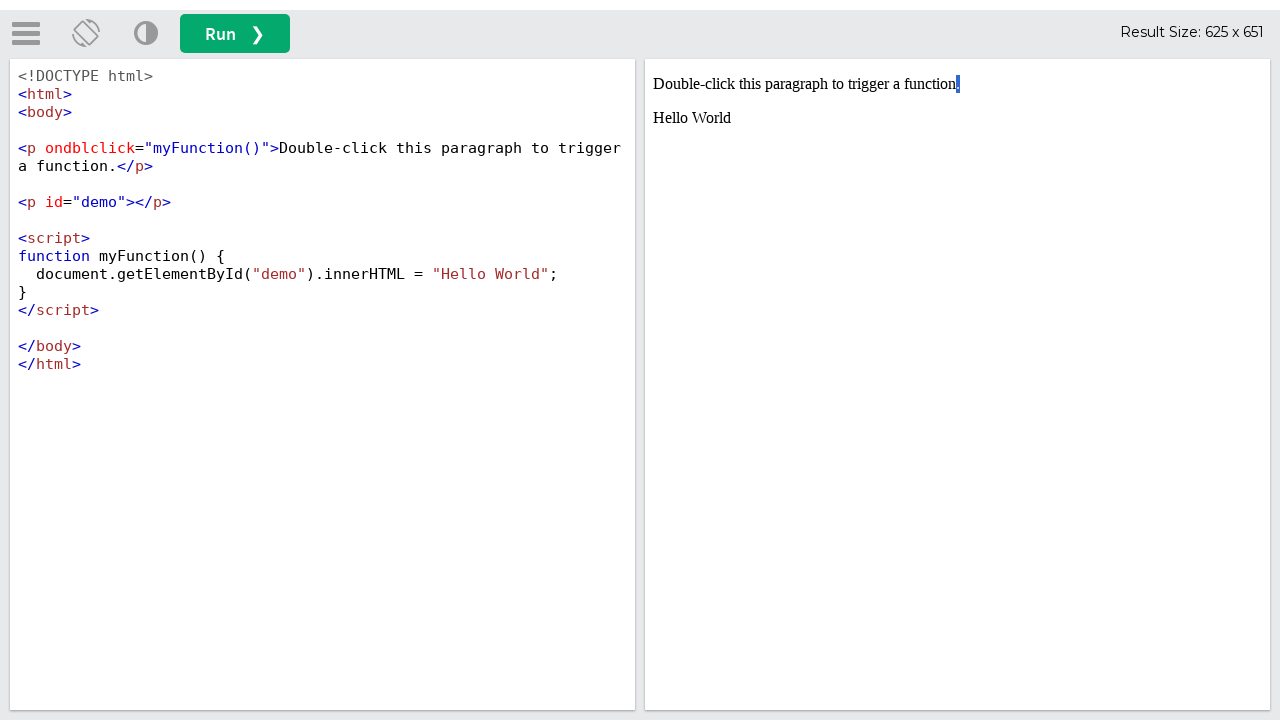